Tests page scrolling functionality on Flipkart by locating a Contact Us link and scrolling down the page by 2000 pixels using JavaScript execution.

Starting URL: https://www.flipkart.com/

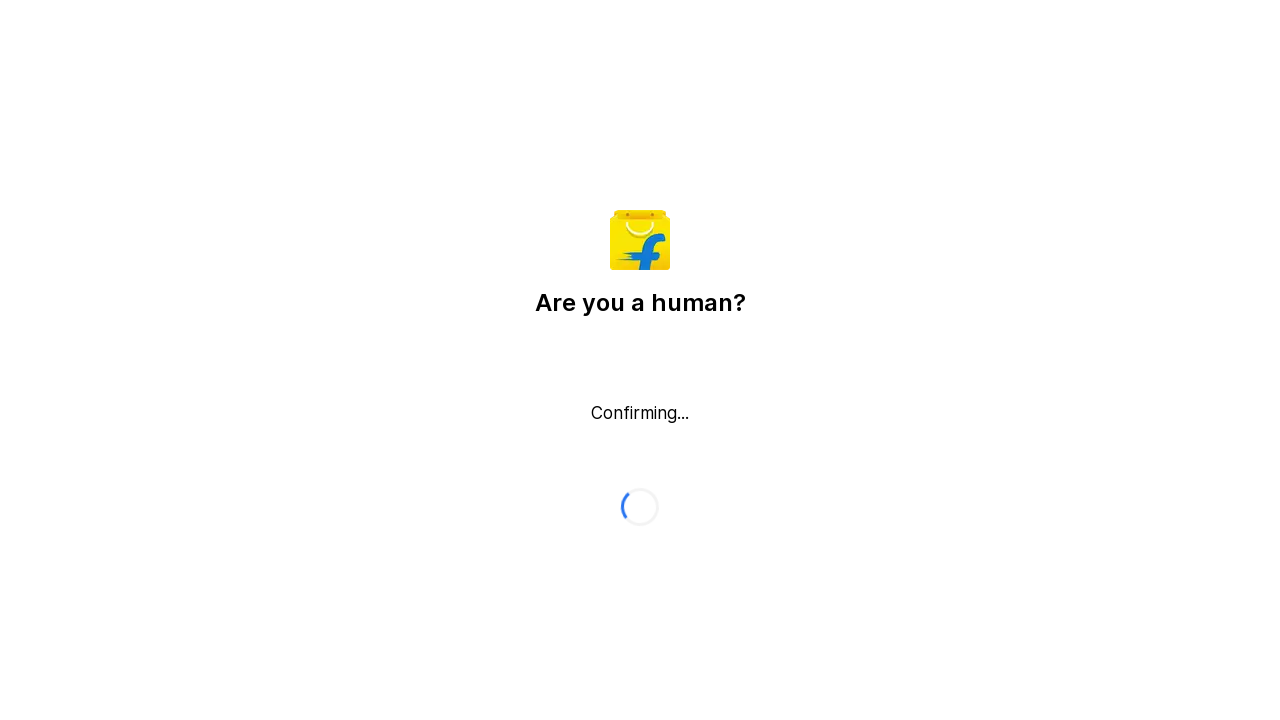

Waited for page to load (domcontentloaded state)
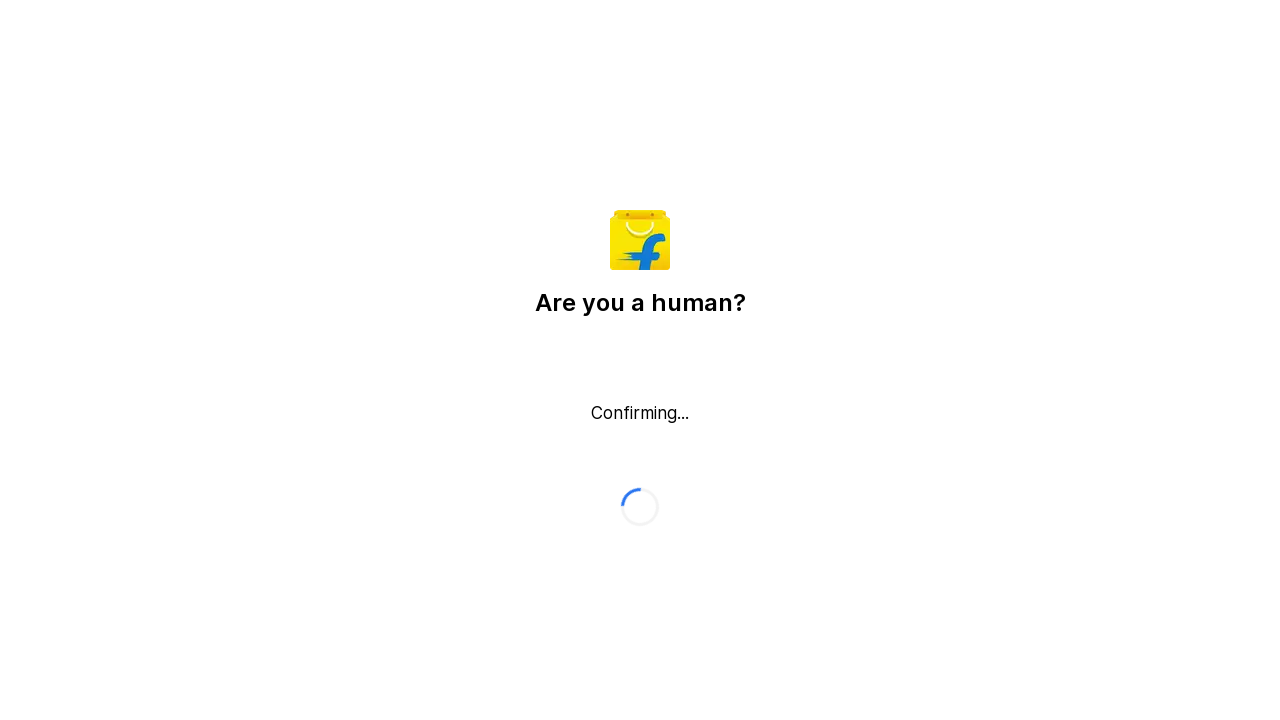

Located Contact Us link element
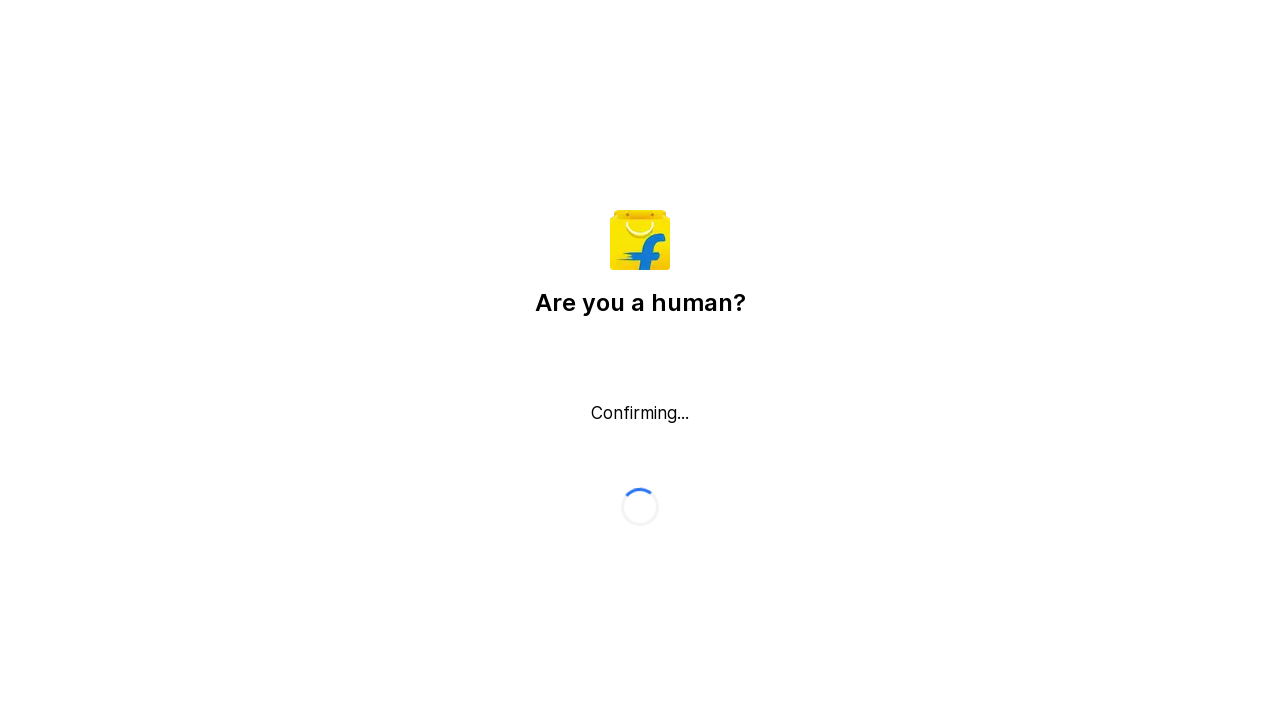

Scrolled page down by 2000 pixels using JavaScript
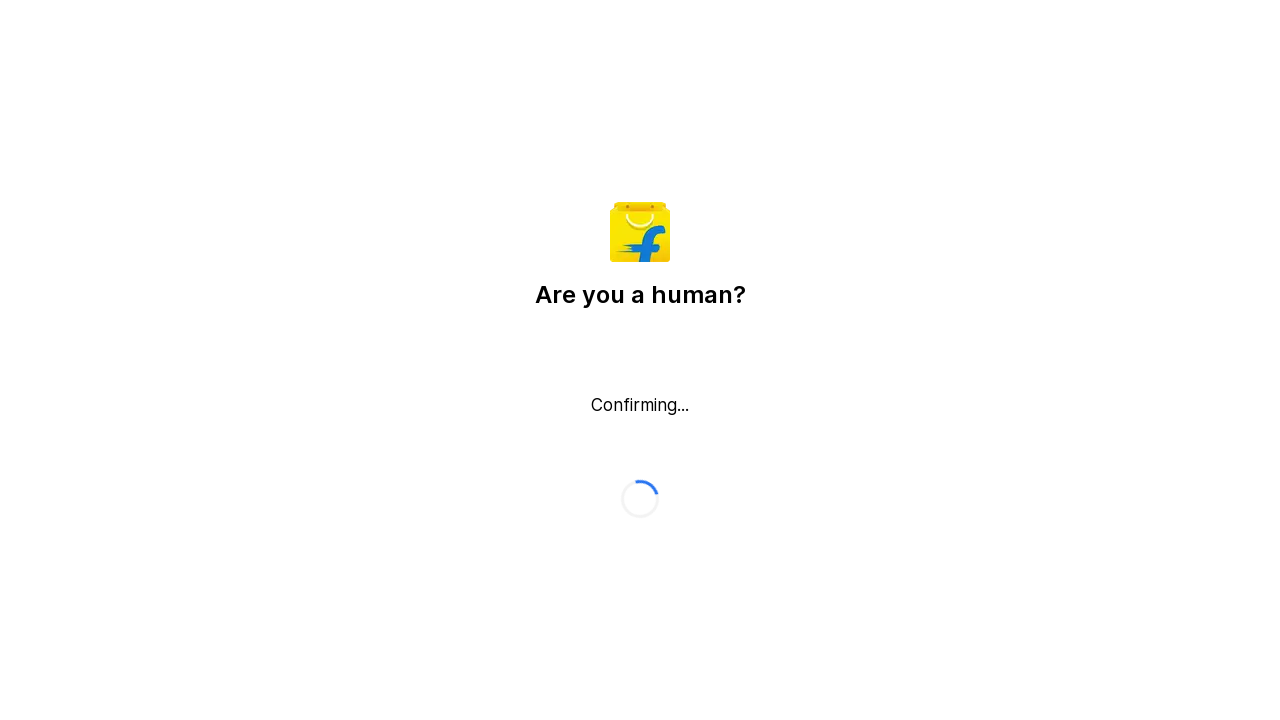

Waited 2000ms to observe the scroll effect
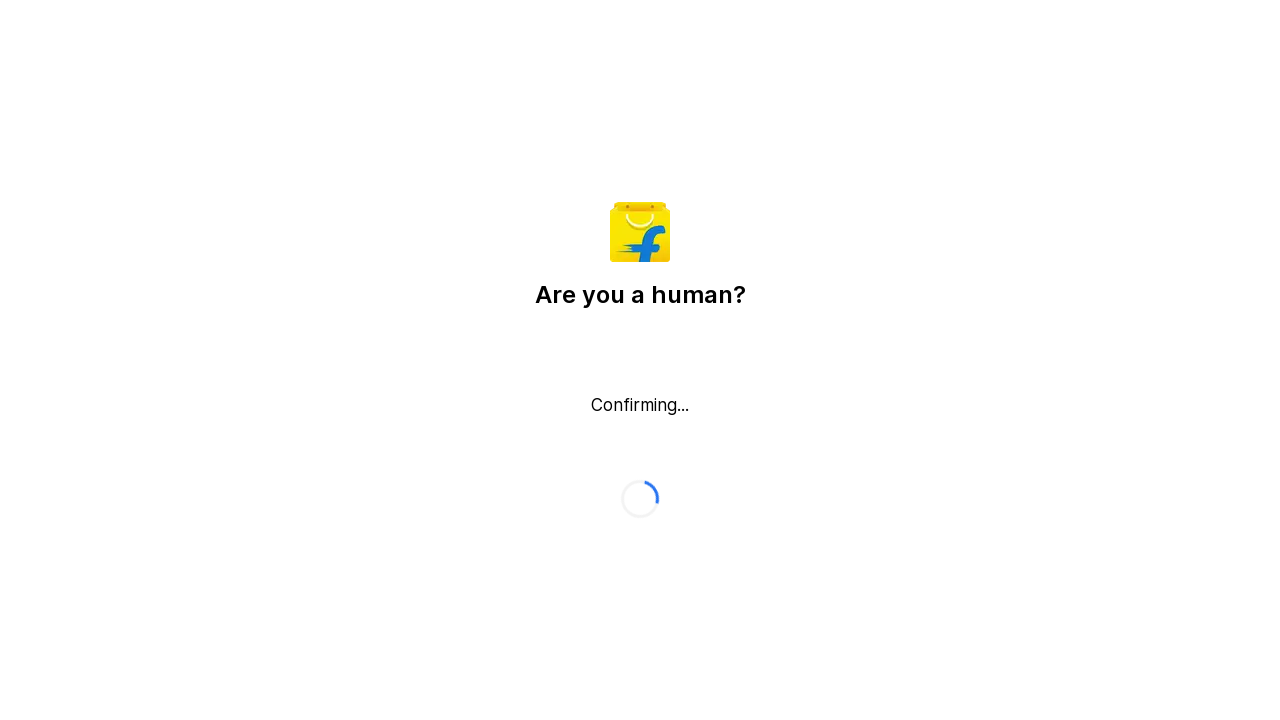

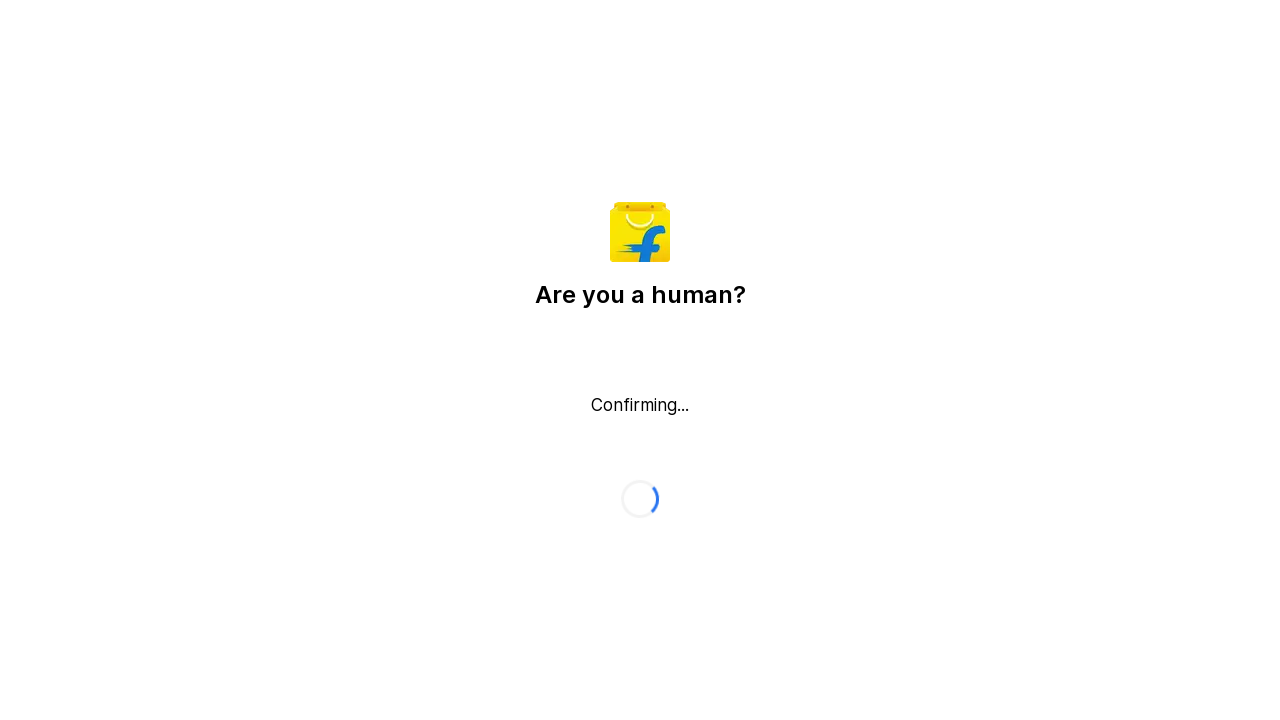